Tests a slow calculator by entering two random 2-digit numbers, performing a random arithmetic operation (addition, subtraction, division, or multiplication), and verifying the result matches the expected calculation.

Starting URL: https://bonigarcia.dev/selenium-webdriver-java/slow-calculator.html

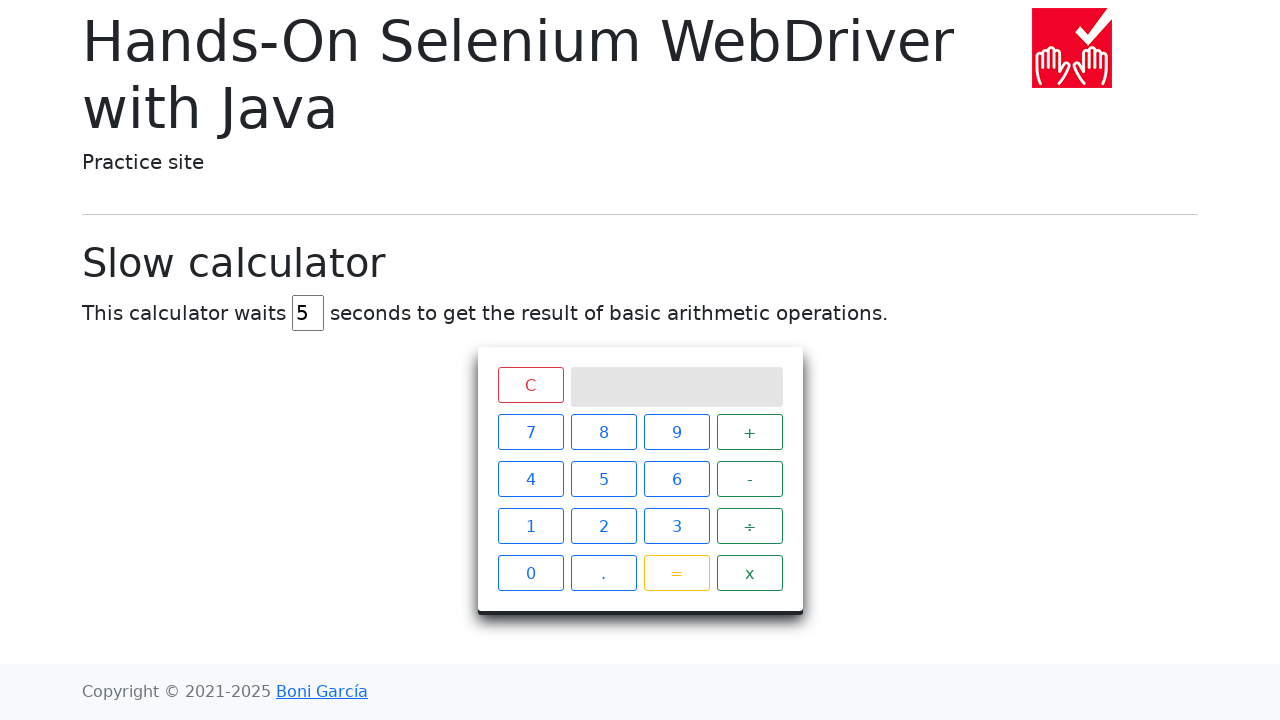

Generated first random 2-digit number: 98
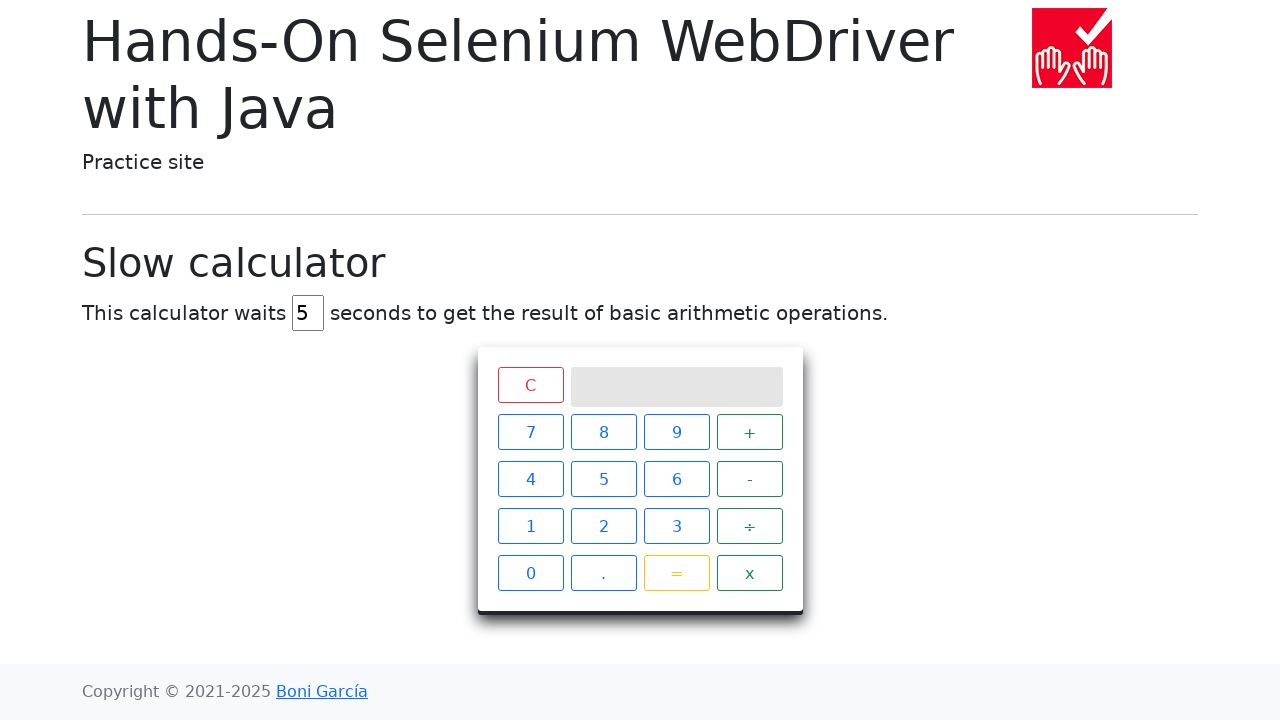

Clicked first digit '9' of first number at (676, 432) on //span[text()='9']
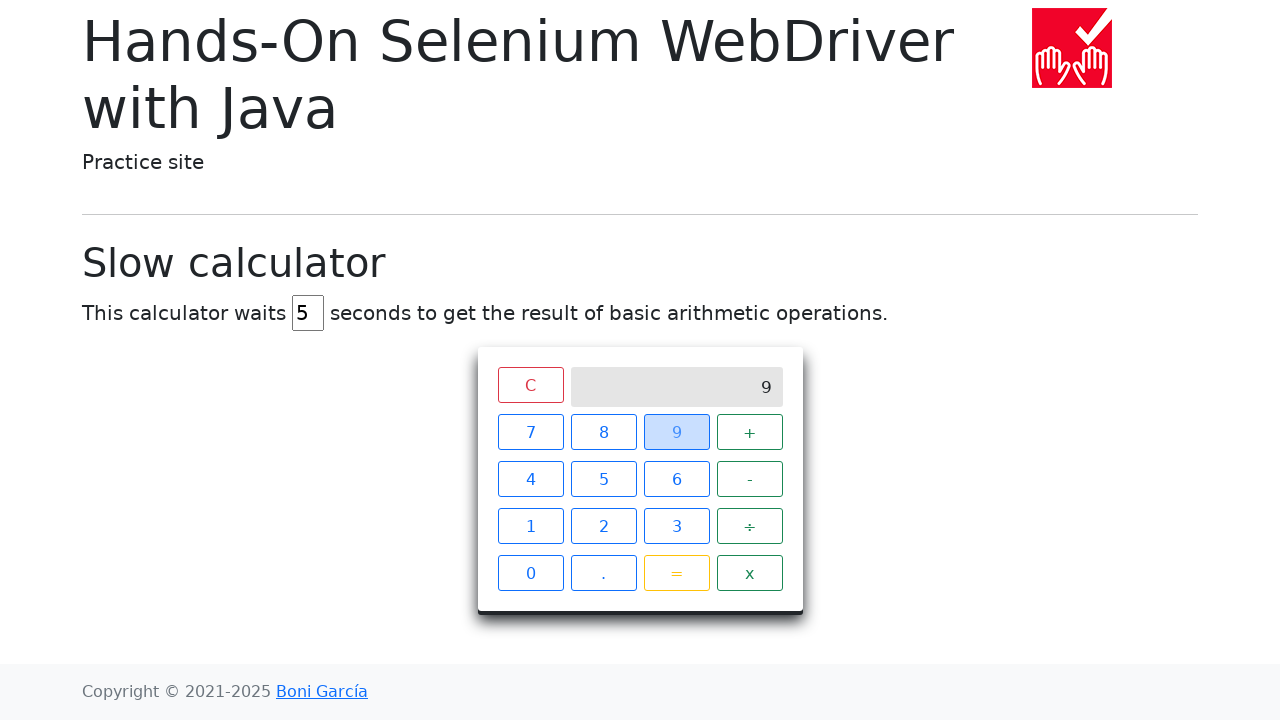

Clicked second digit '8' of first number at (604, 432) on //span[text()='8']
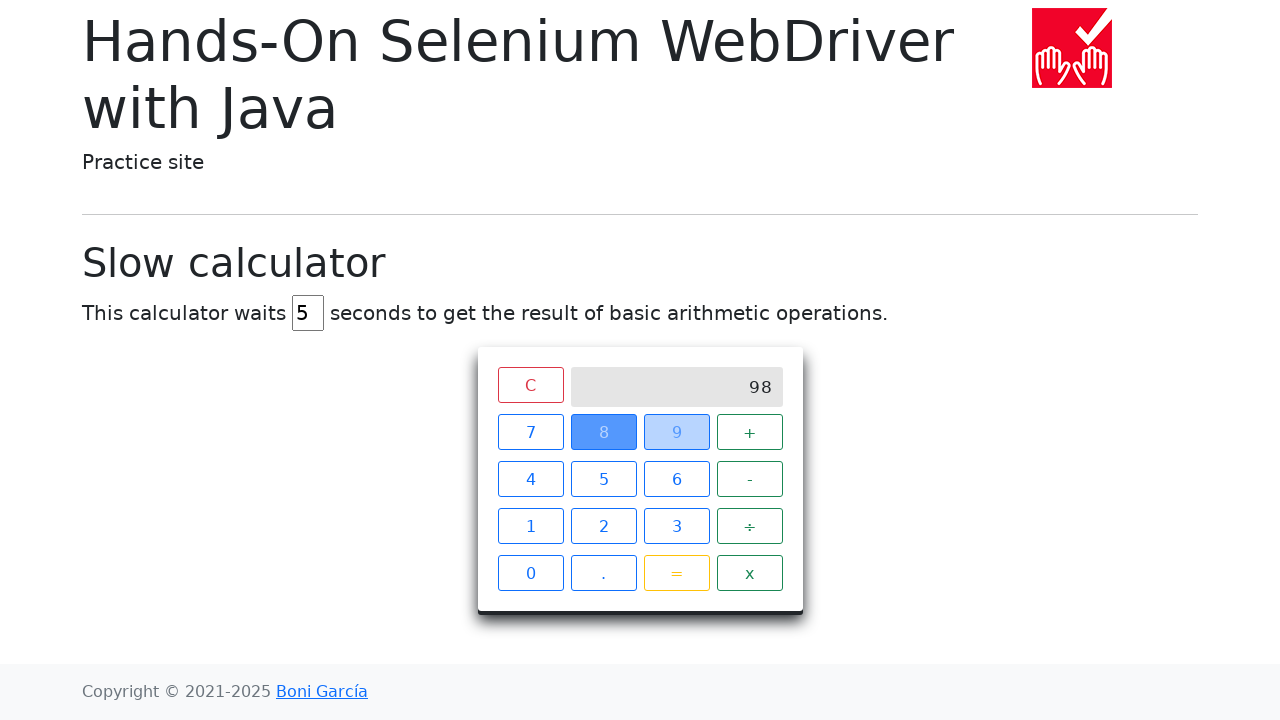

Clicked operation button '-' at (750, 479) on //span[text()='-']
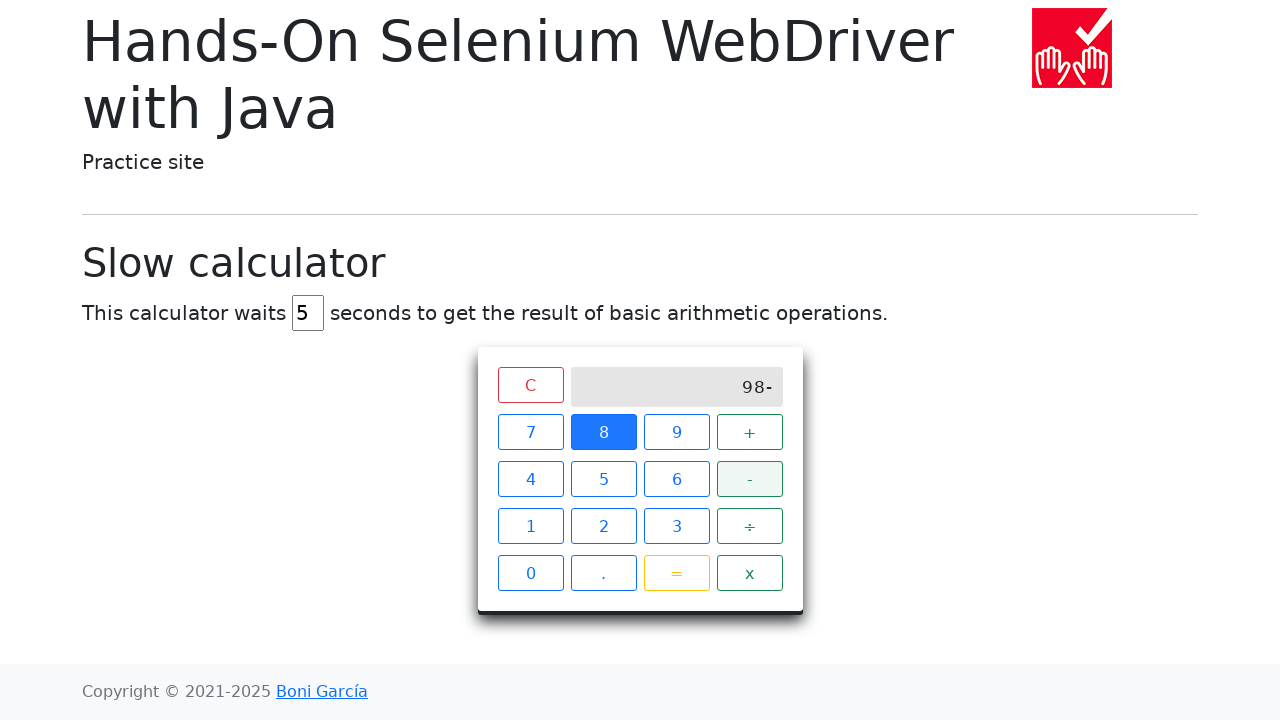

Generated second random 2-digit number: 91
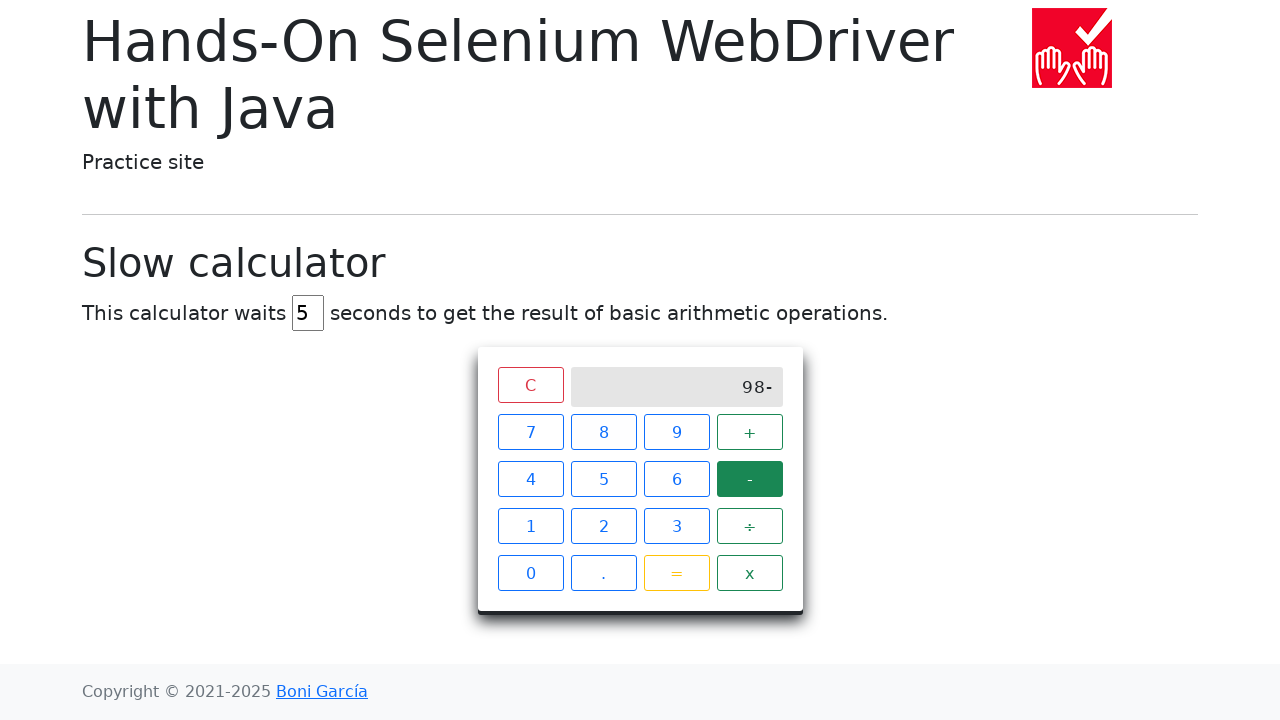

Clicked first digit '9' of second number at (676, 432) on //span[text()='9']
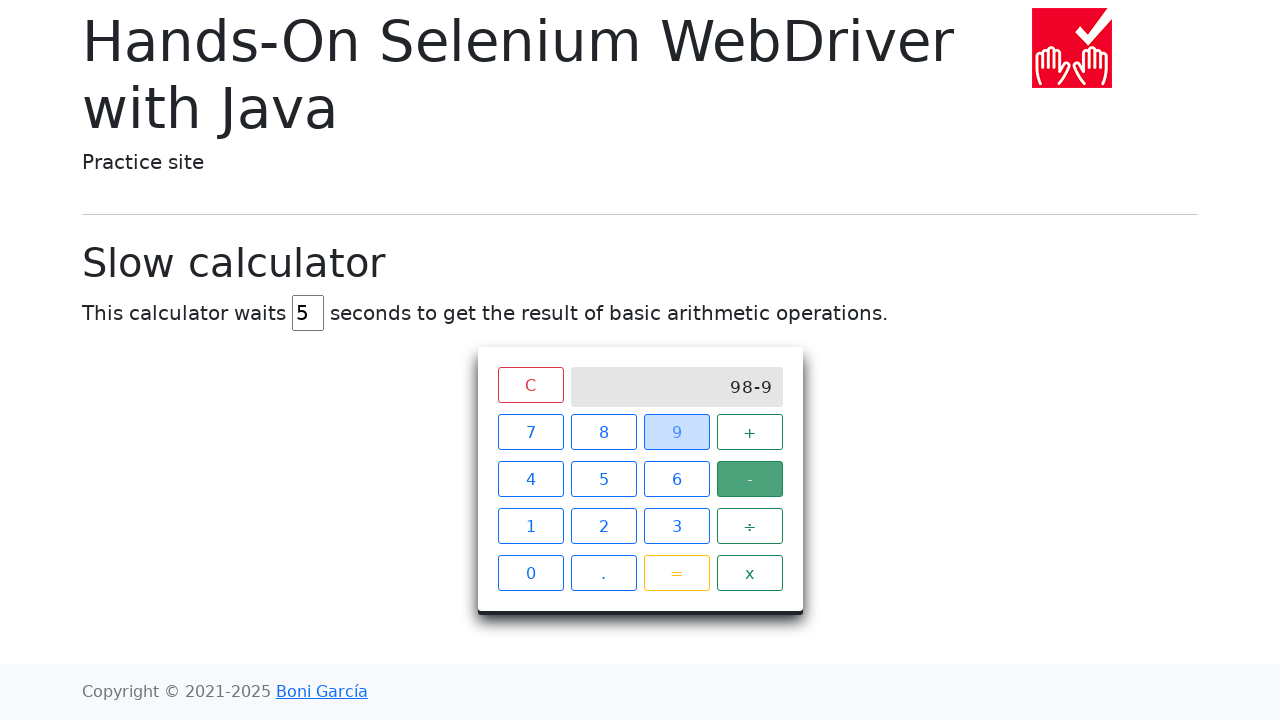

Clicked second digit '1' of second number at (530, 526) on //span[text()='1']
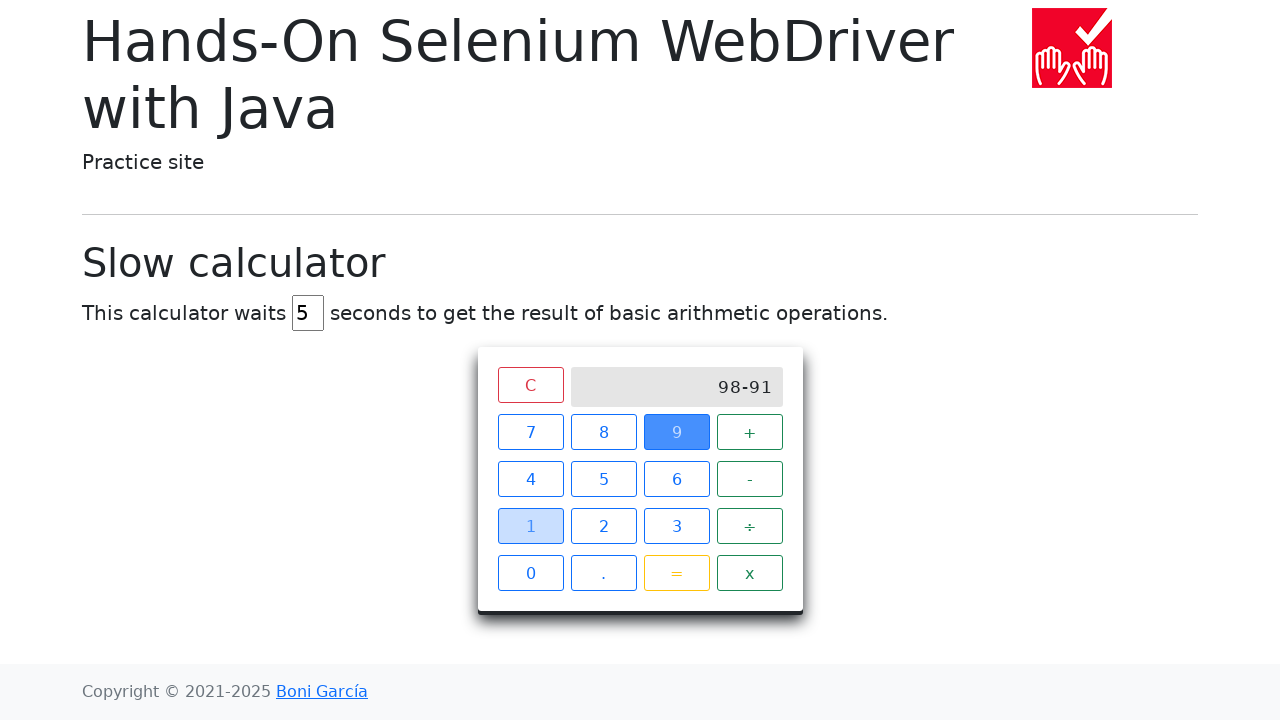

Clicked equals button to execute calculation at (676, 573) on xpath=//span[text()='=']
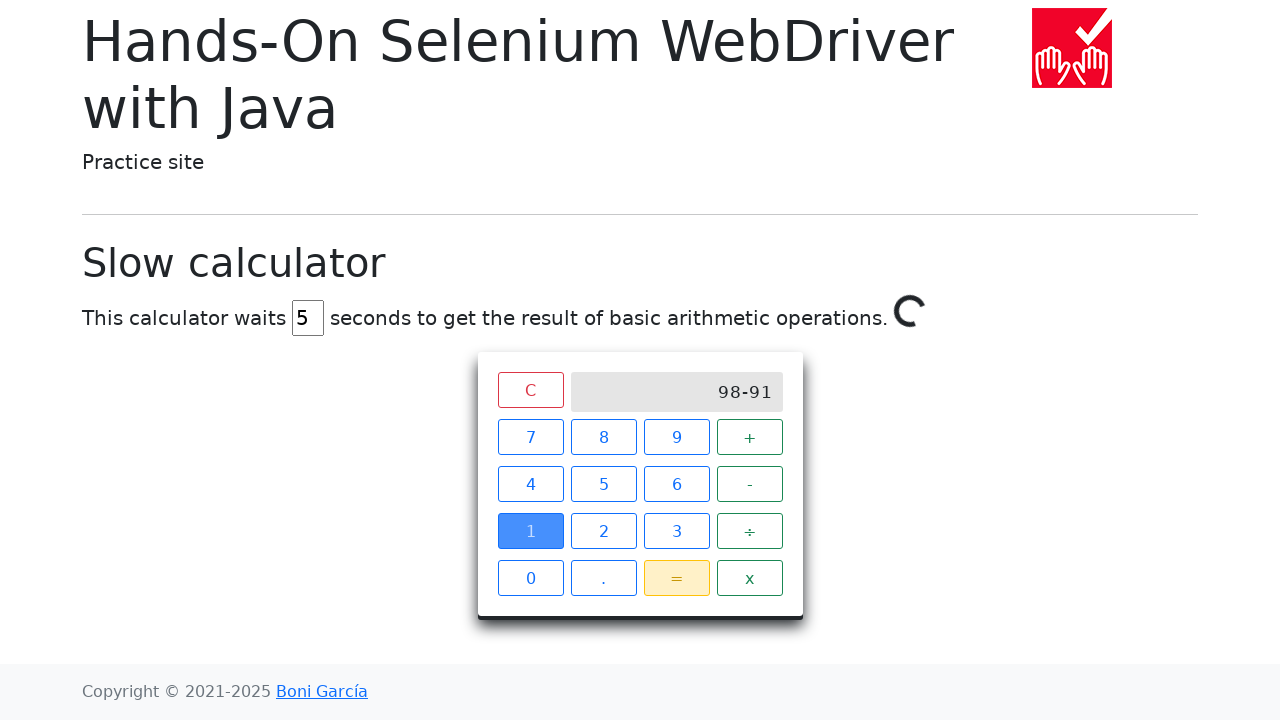

Waited 6 seconds for slow calculator to complete calculation
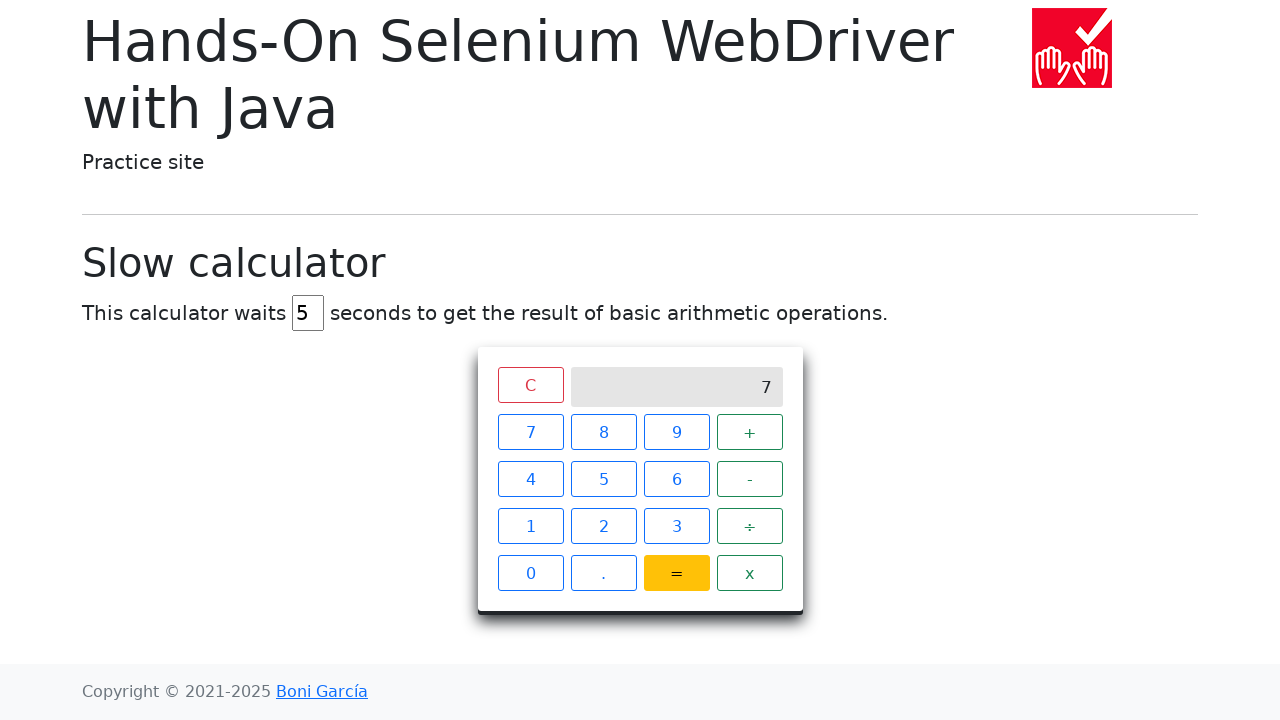

Result screen element loaded and ready
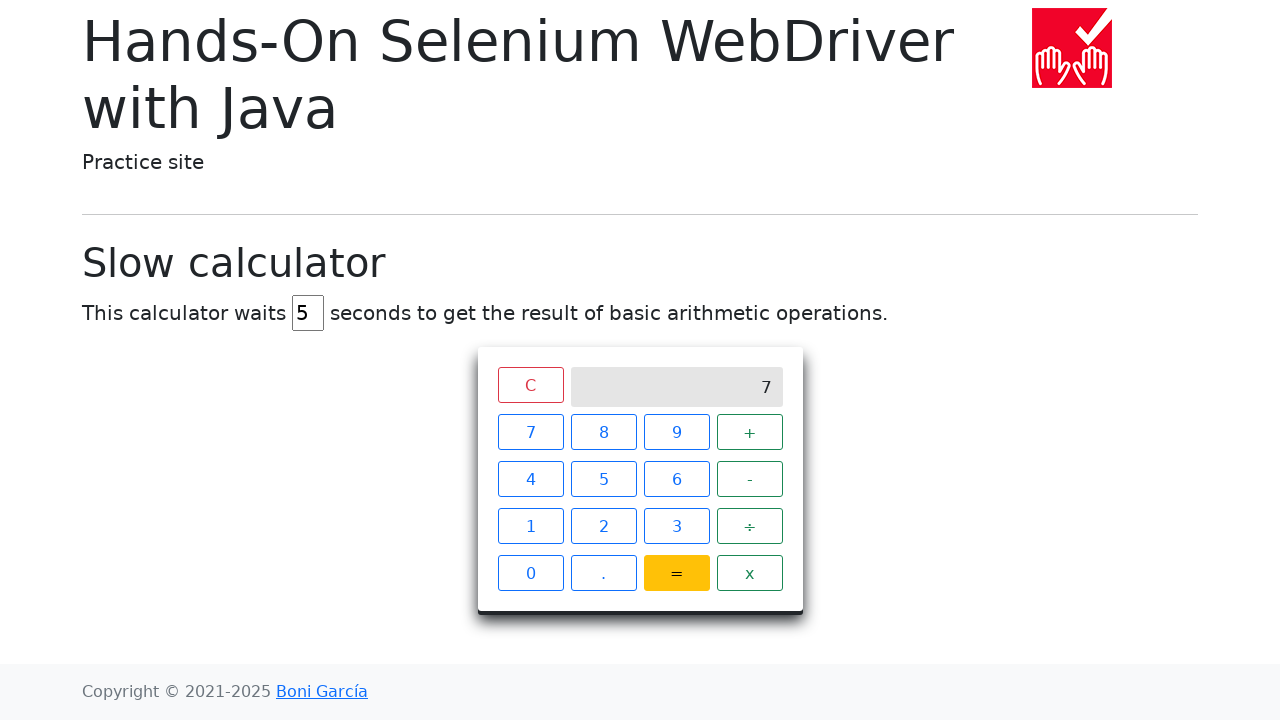

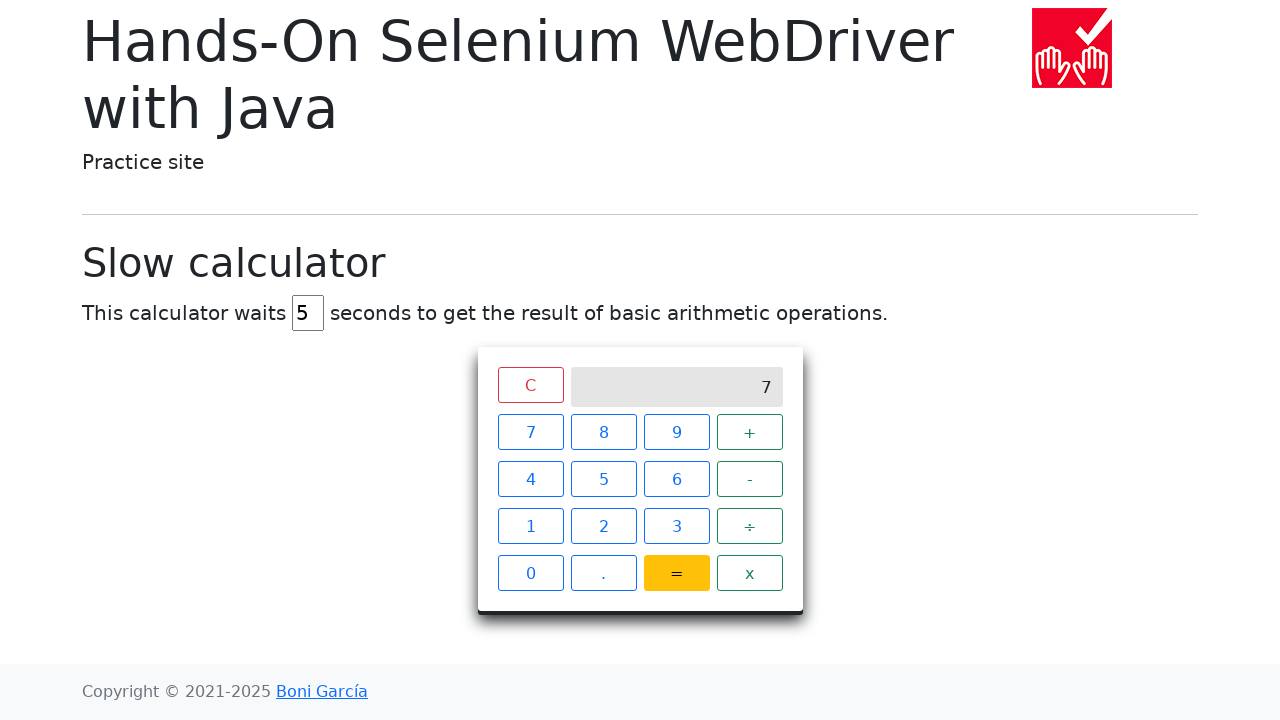